Tests the OrangeHRM demo page by verifying the URL ends with 'login' and locating the submit button

Starting URL: https://opensource-demo.orangehrmlive.com/

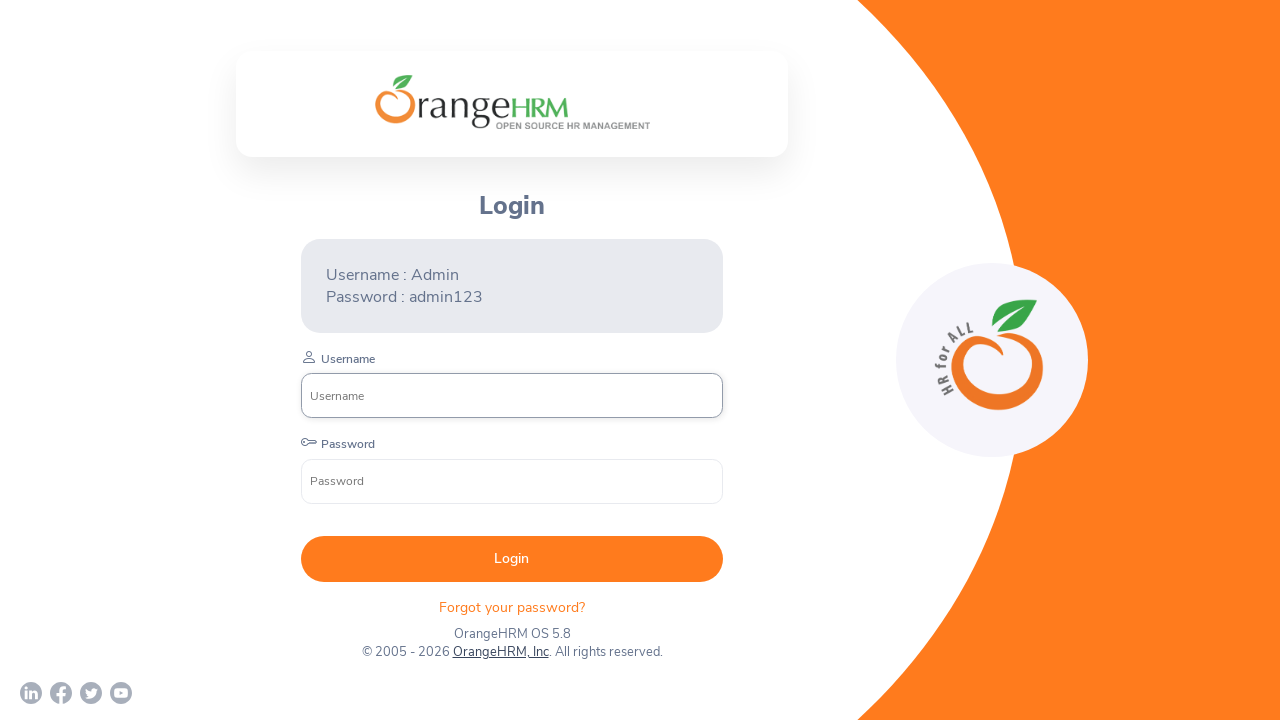

Retrieved current URL from page
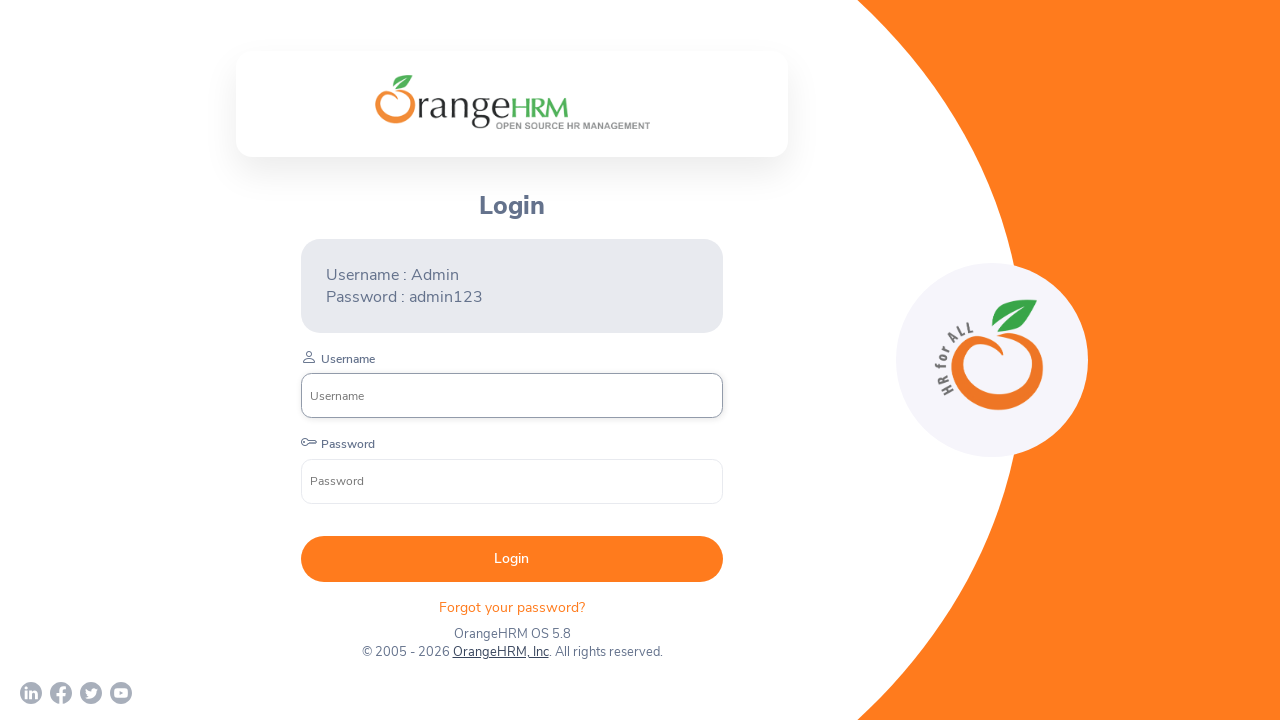

Waited for submit button to be present on page
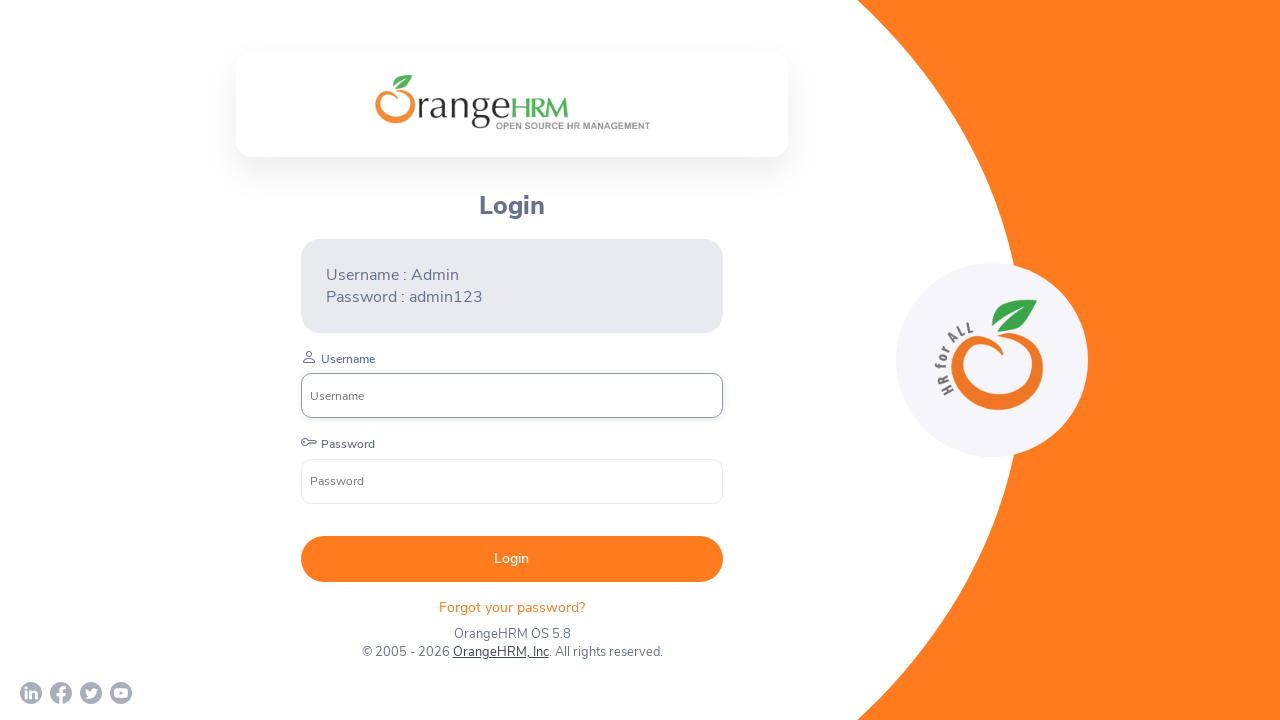

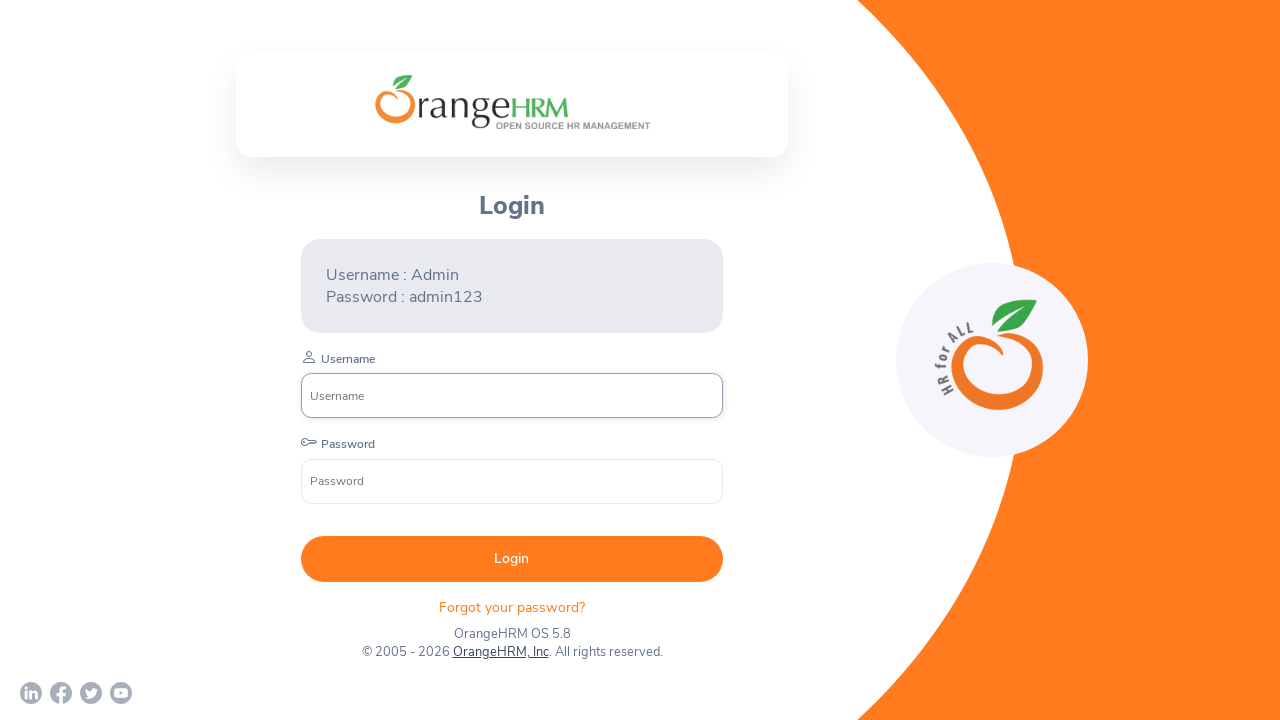